Tests mouse interactions within a TinyMCE iframe editor by performing a click-and-drag action to select text within a paragraph element.

Starting URL: https://the-internet.herokuapp.com/iframe

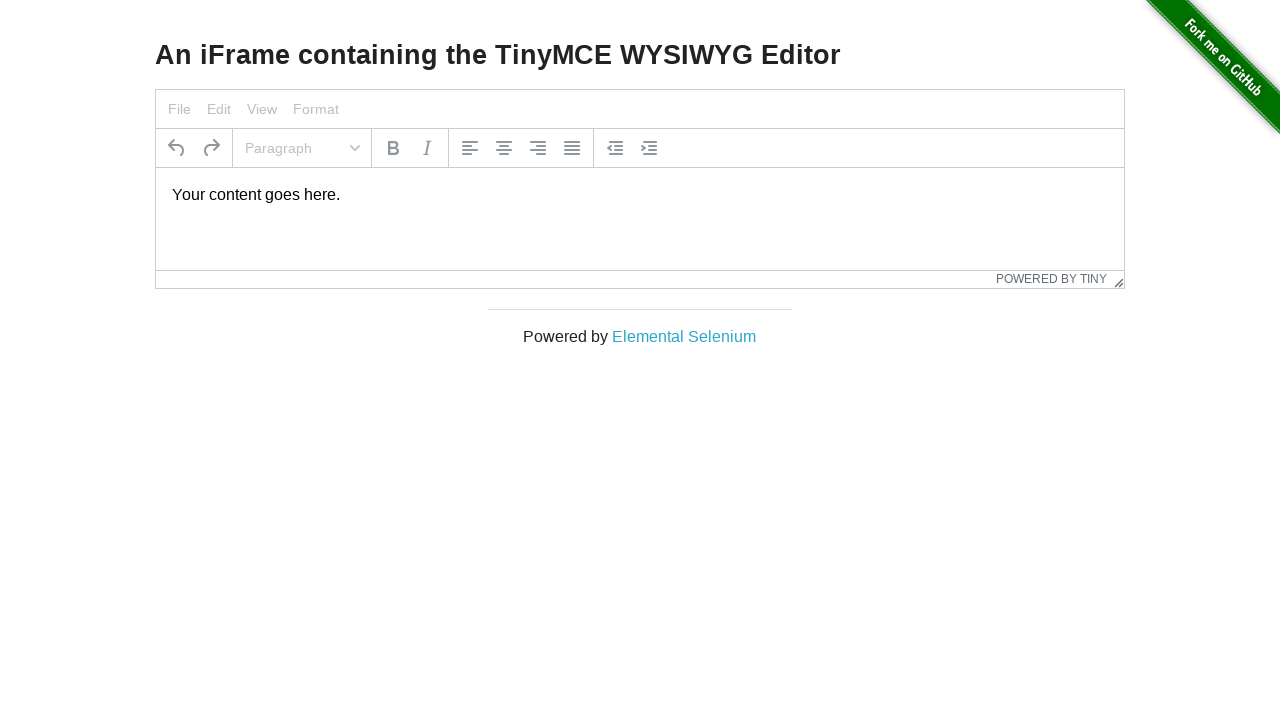

Located TinyMCE iframe with ID #mce_0_ifr
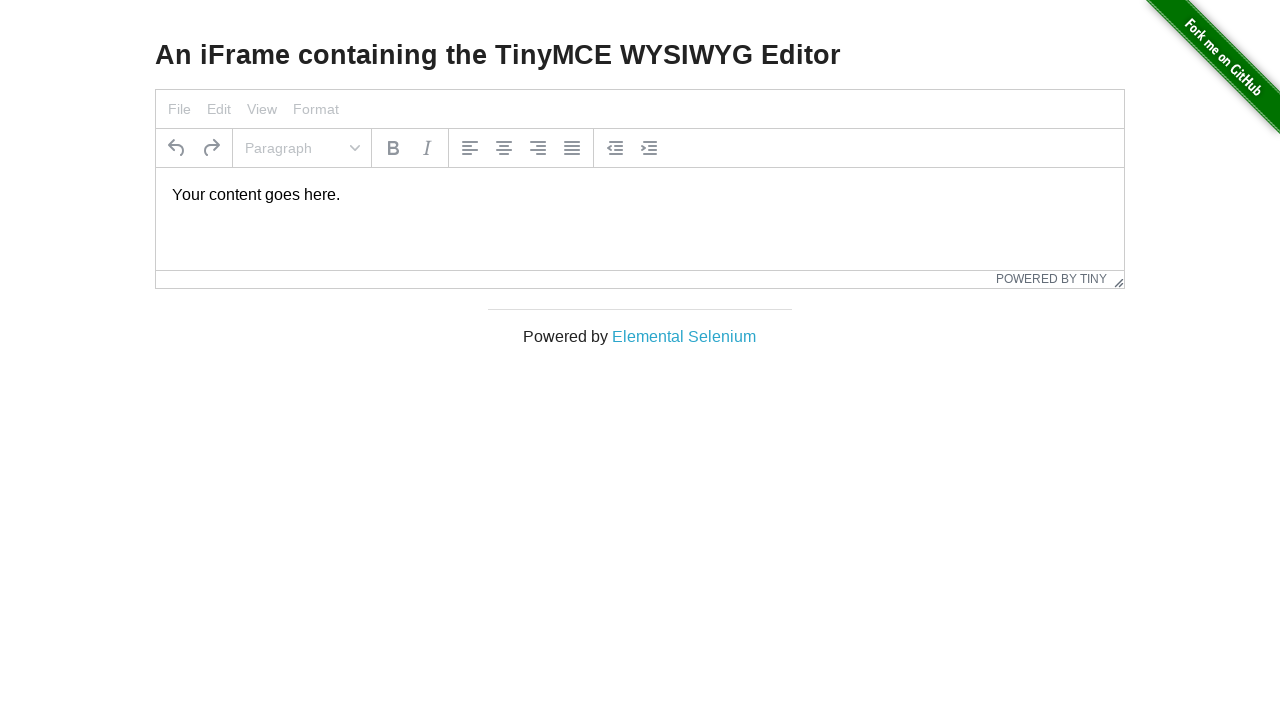

Located paragraph element inside TinyMCE iframe
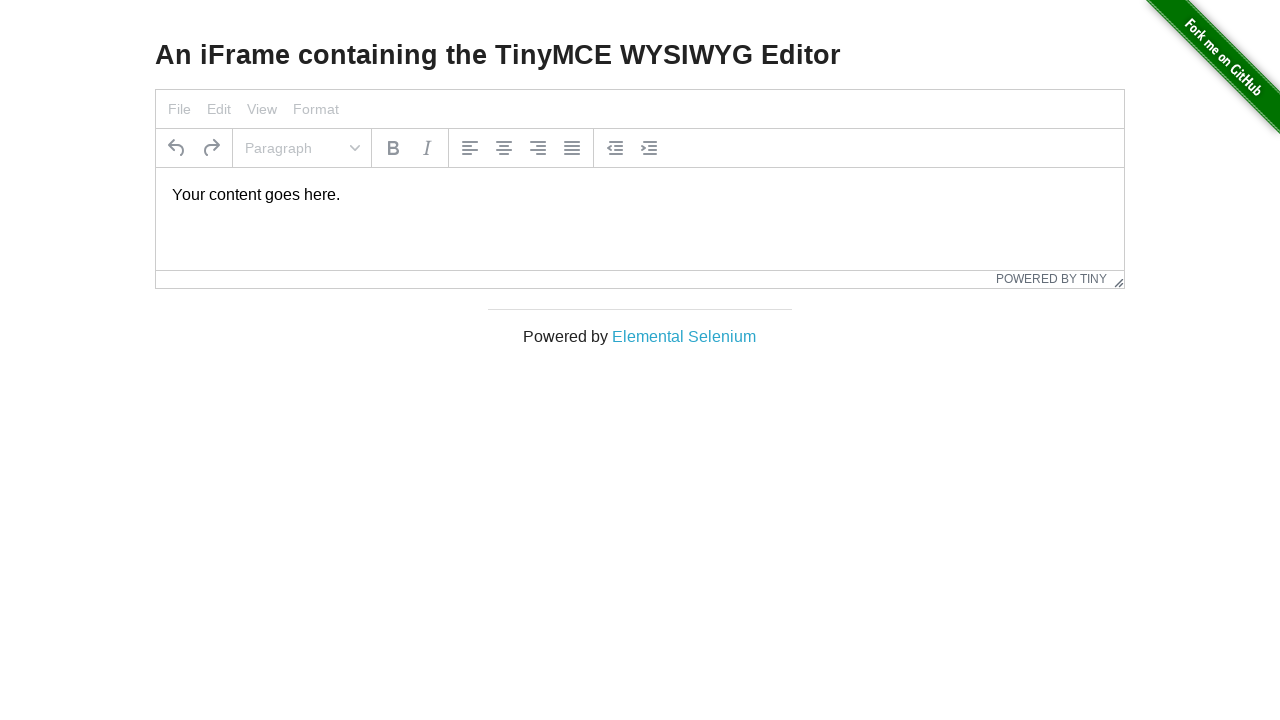

Paragraph element became visible
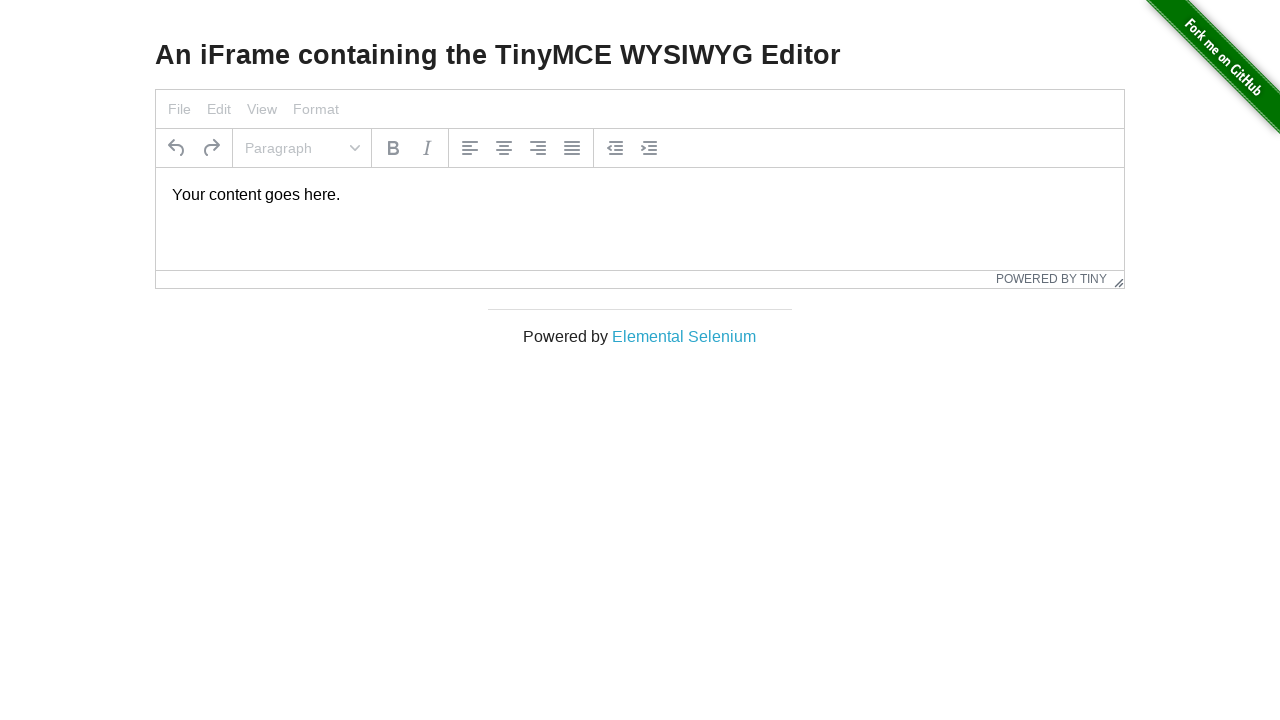

Retrieved bounding box coordinates of paragraph element
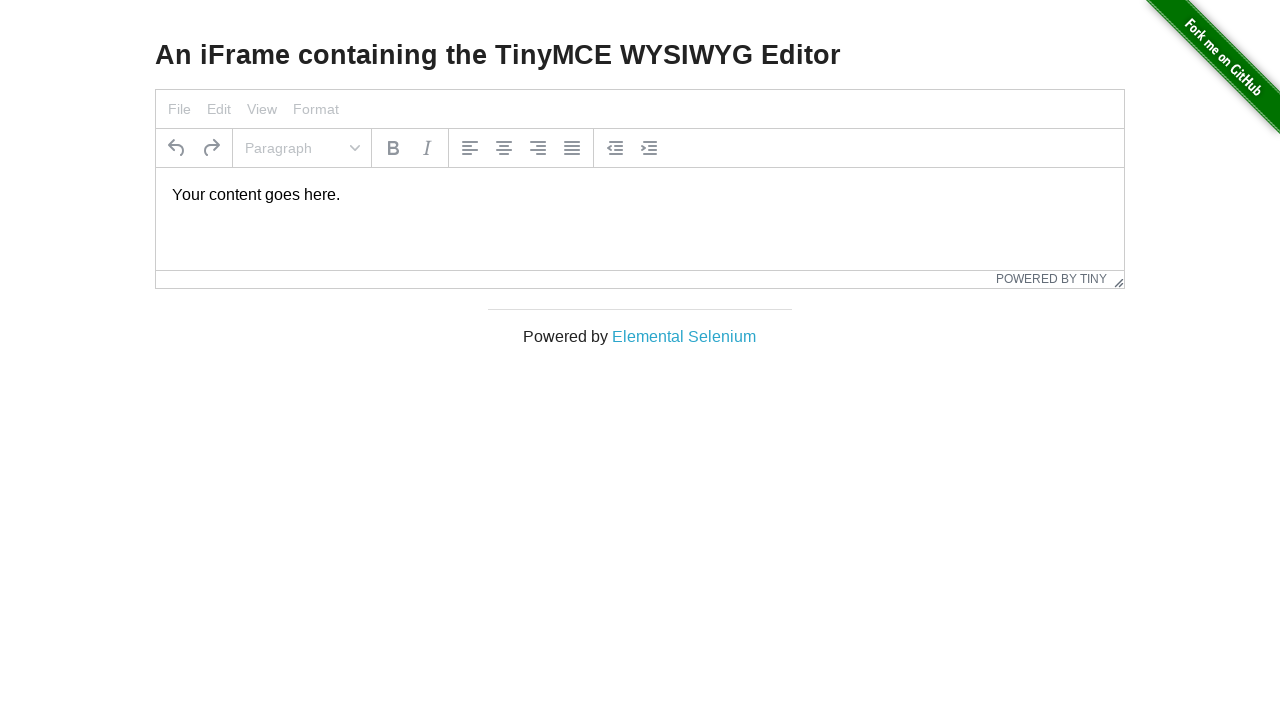

Moved mouse to paragraph element at offset (10, 5) at (182, 189)
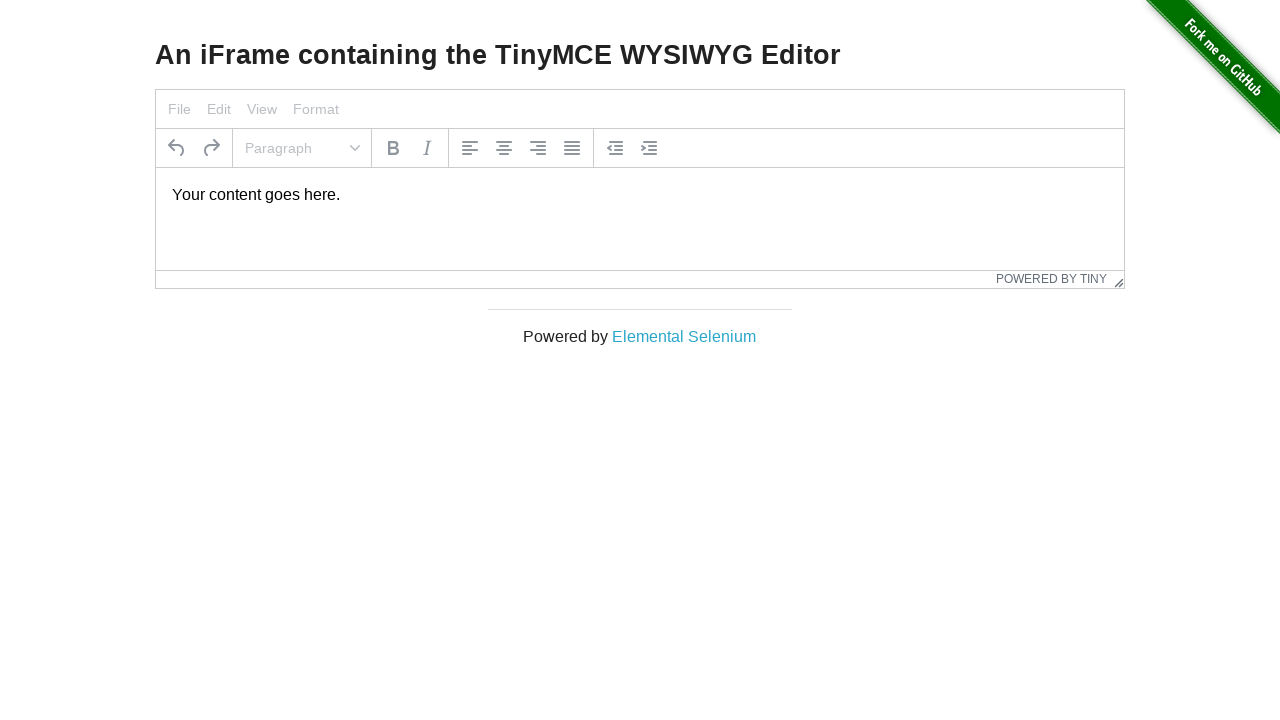

Pressed mouse button down to start selection at (182, 189)
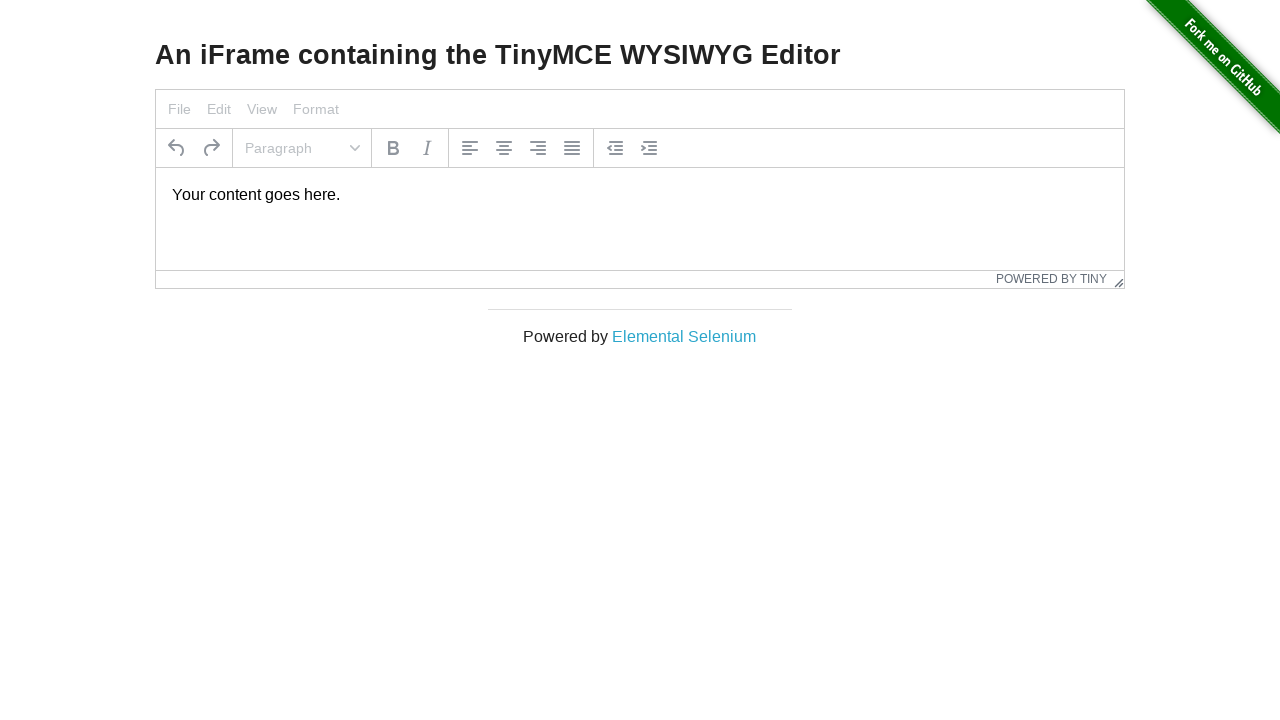

Dragged mouse 20 pixels to the right while holding button down at (202, 189)
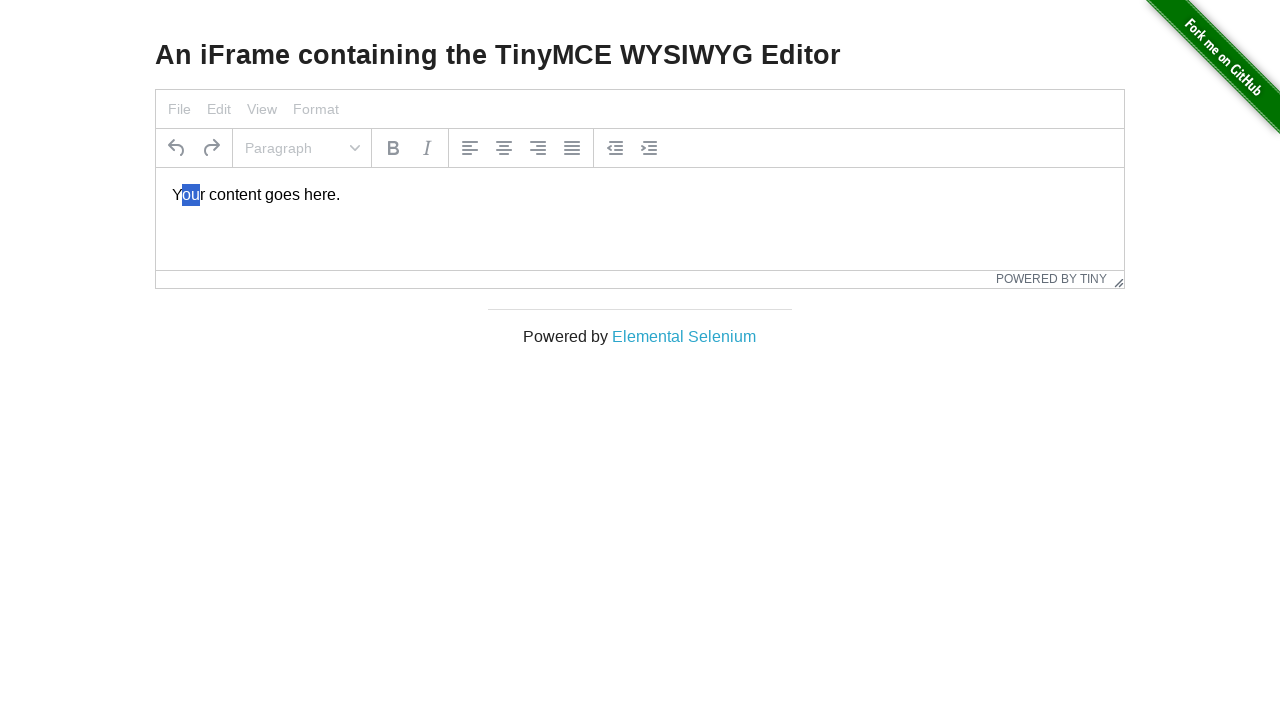

Released mouse button to complete text selection at (202, 189)
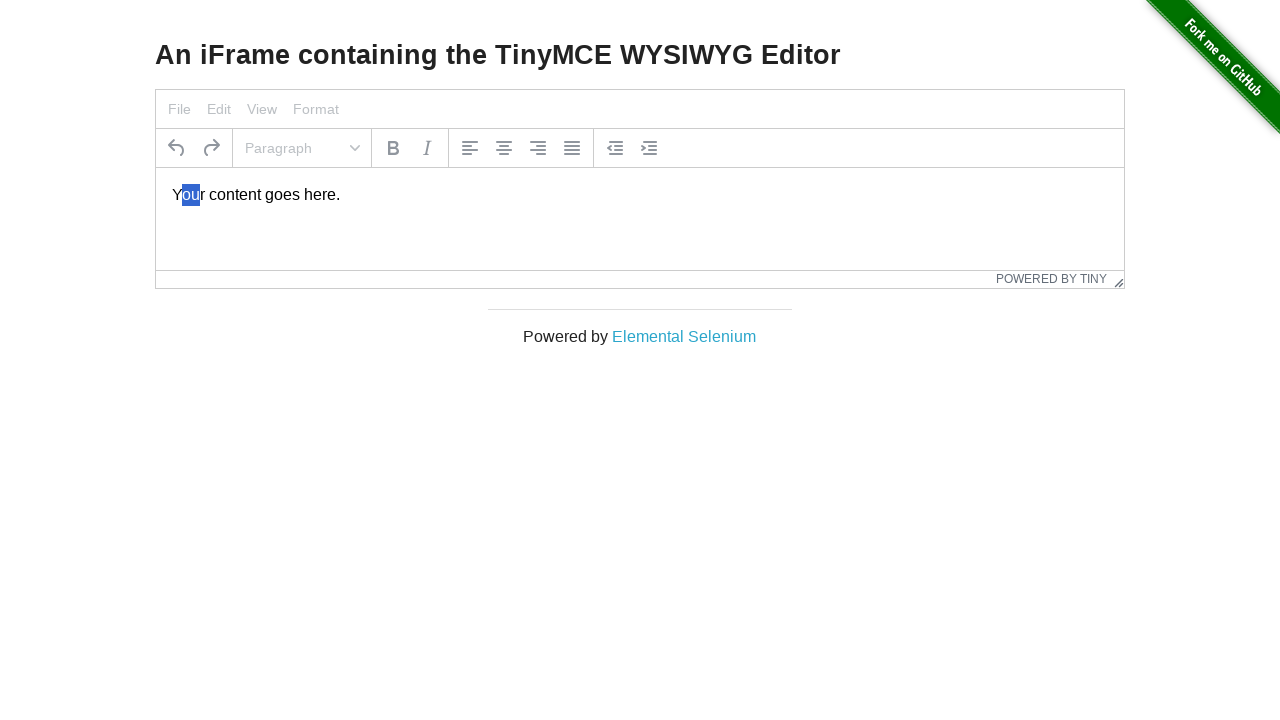

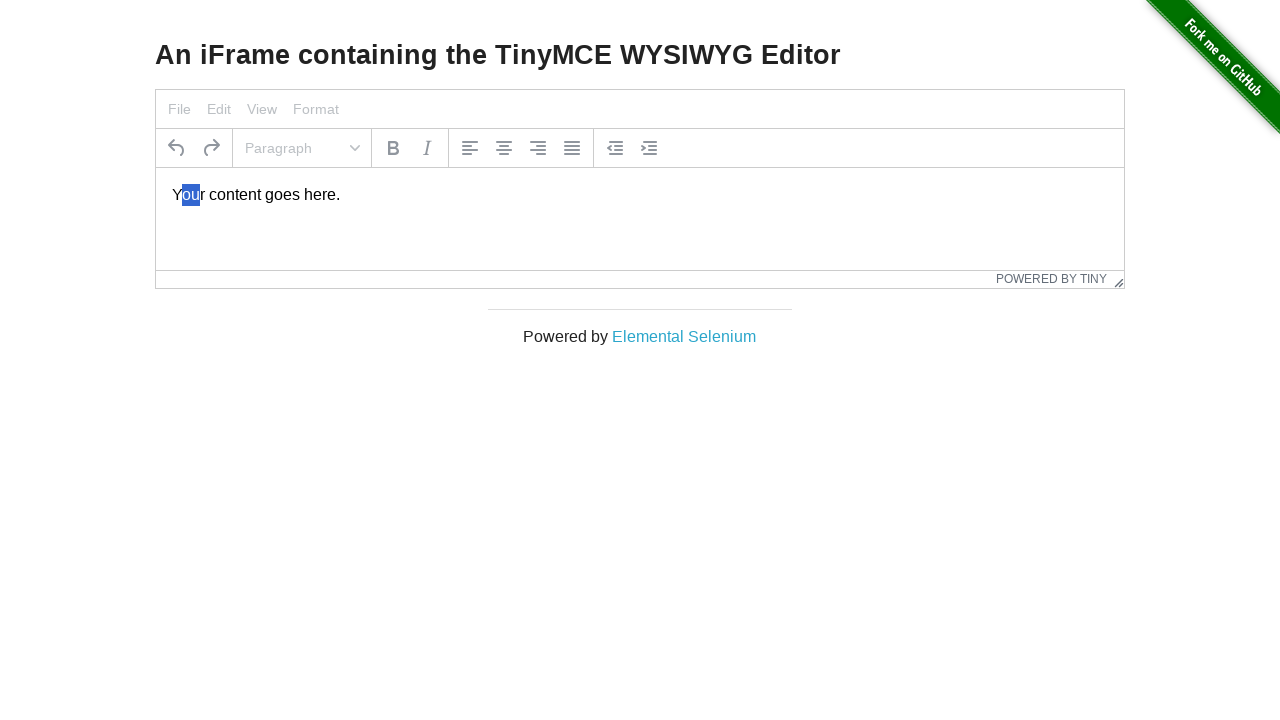